Searches for HTML Tutorial on W3Schools and verifies the resulting page title

Starting URL: https://www.w3schools.com/

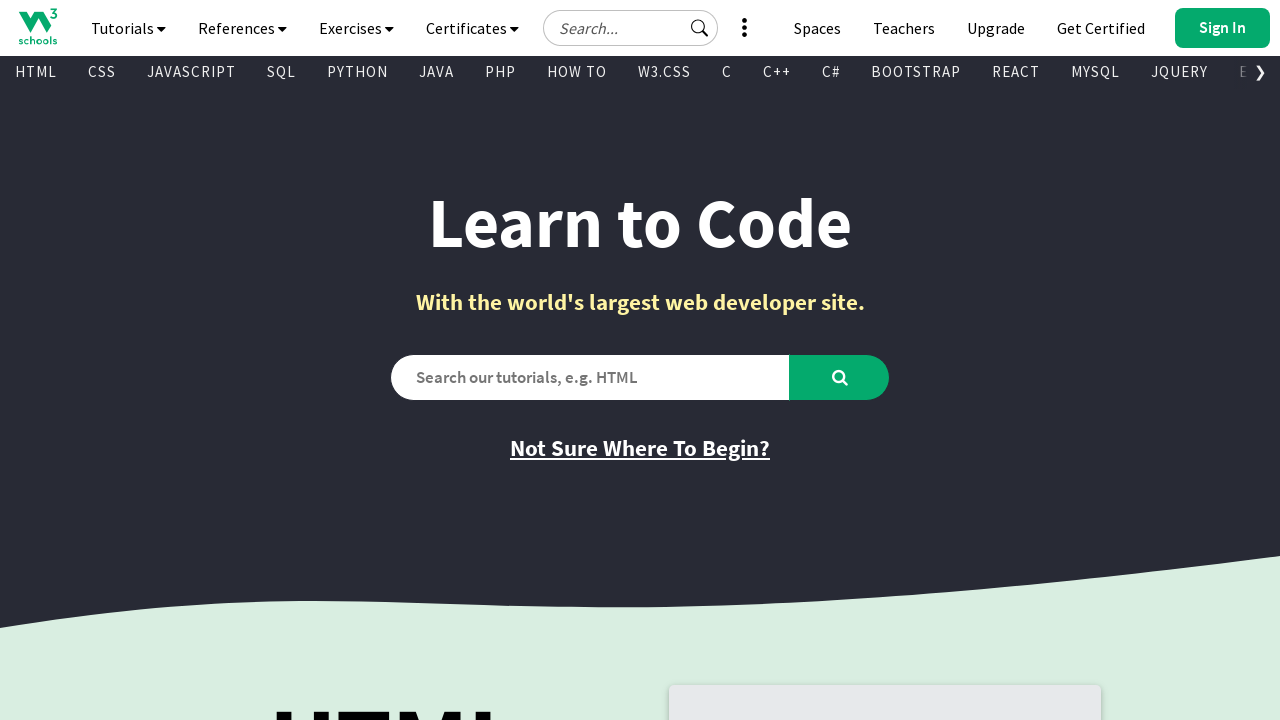

Verified initial page title is 'W3Schools Online Web Tutorials'
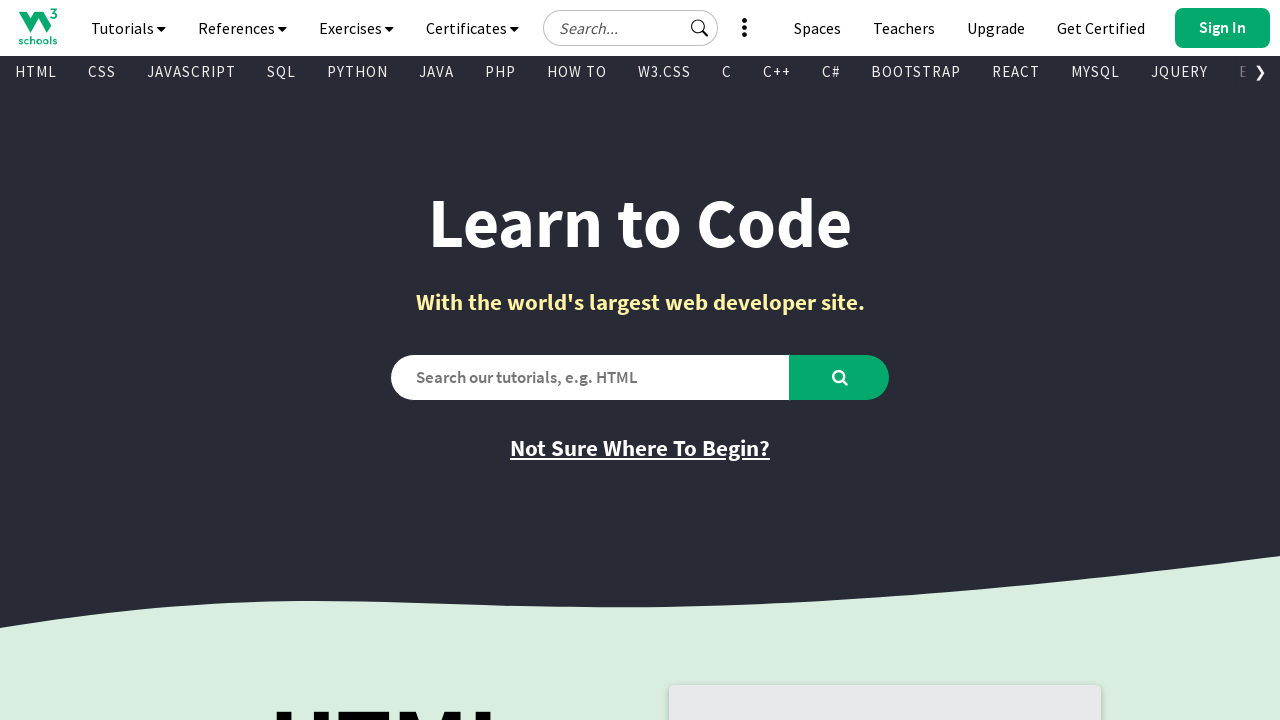

Filled search box with 'HTML Tutorial' on #search2
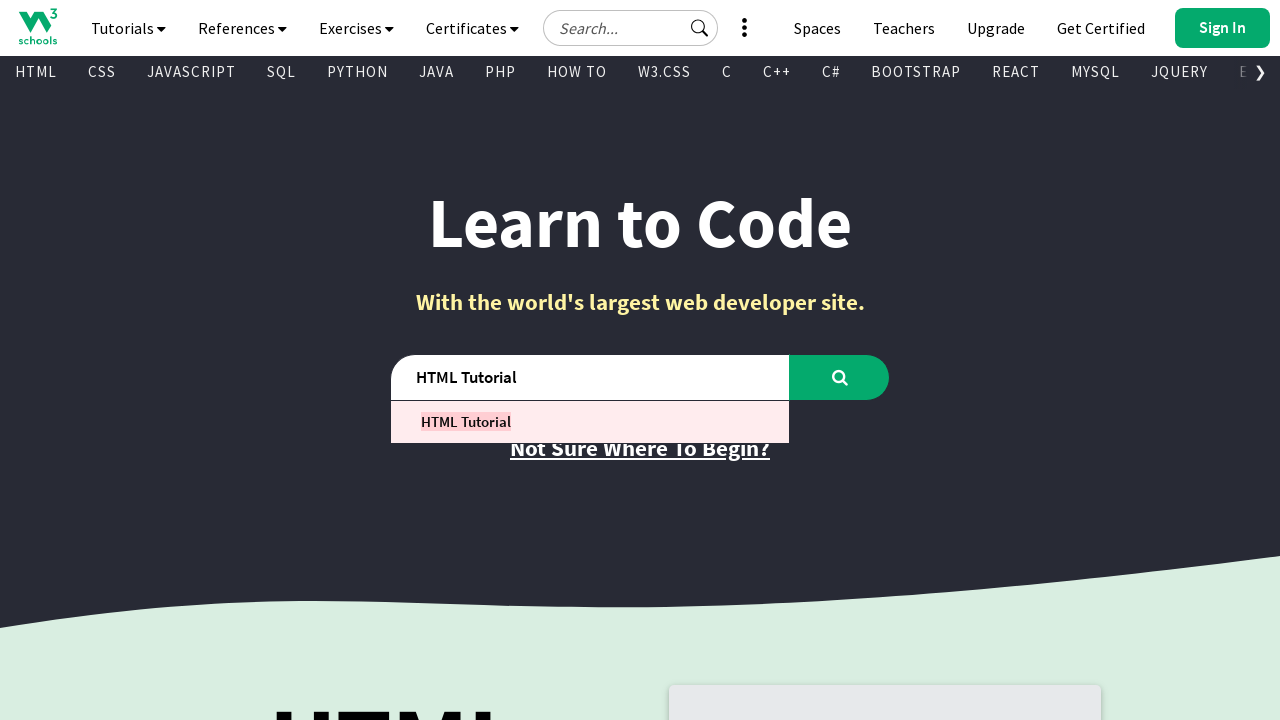

Clicked search button to search for HTML Tutorial at (840, 377) on #learntocode_searchbtn
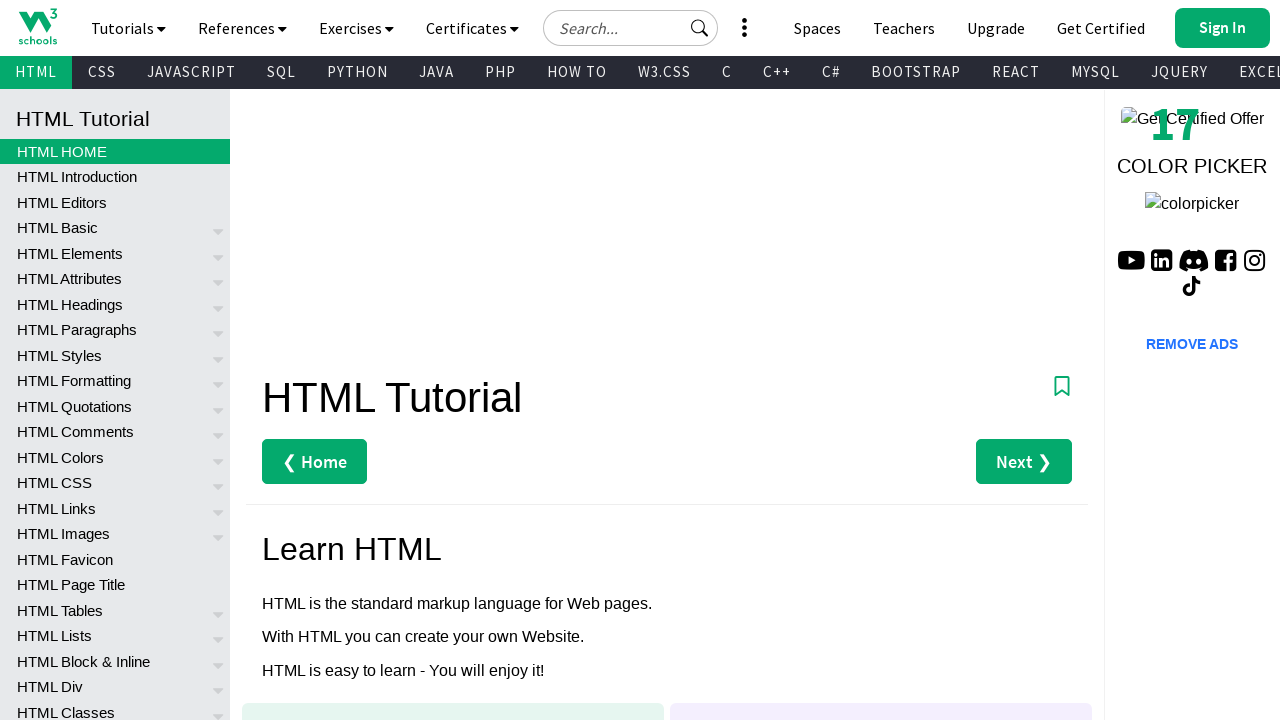

Verified page title changed to 'HTML Tutorial'
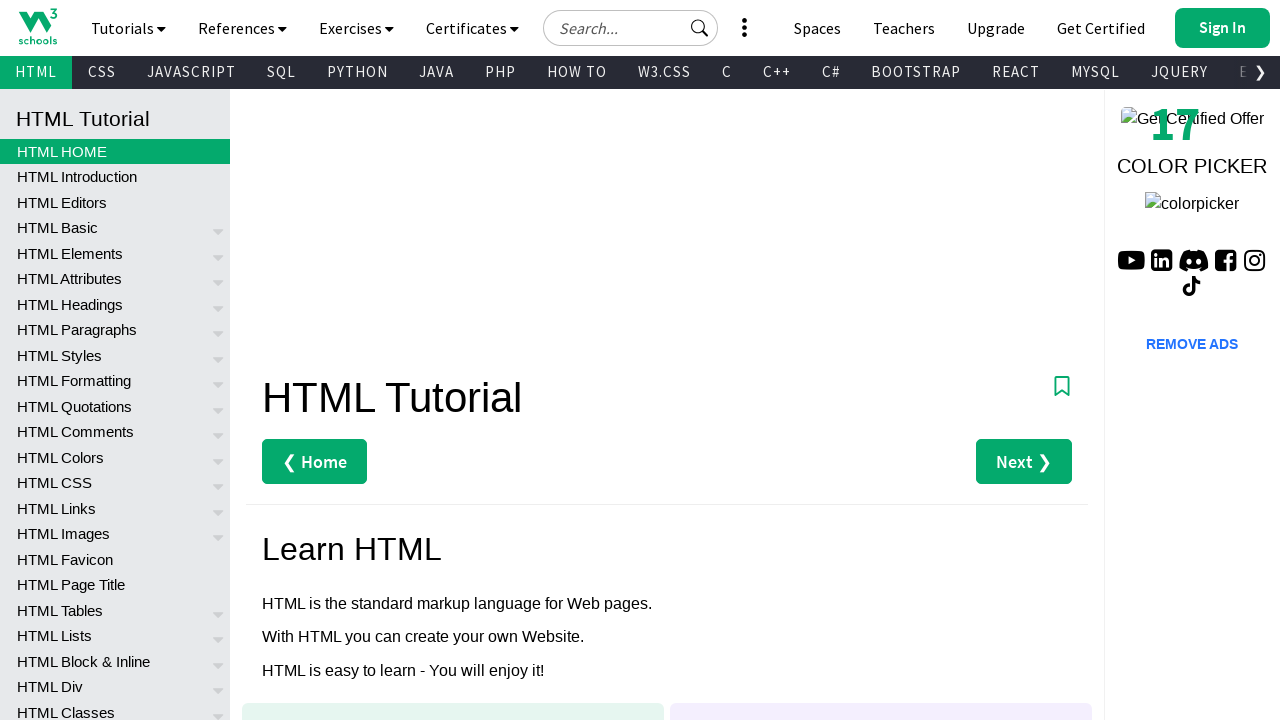

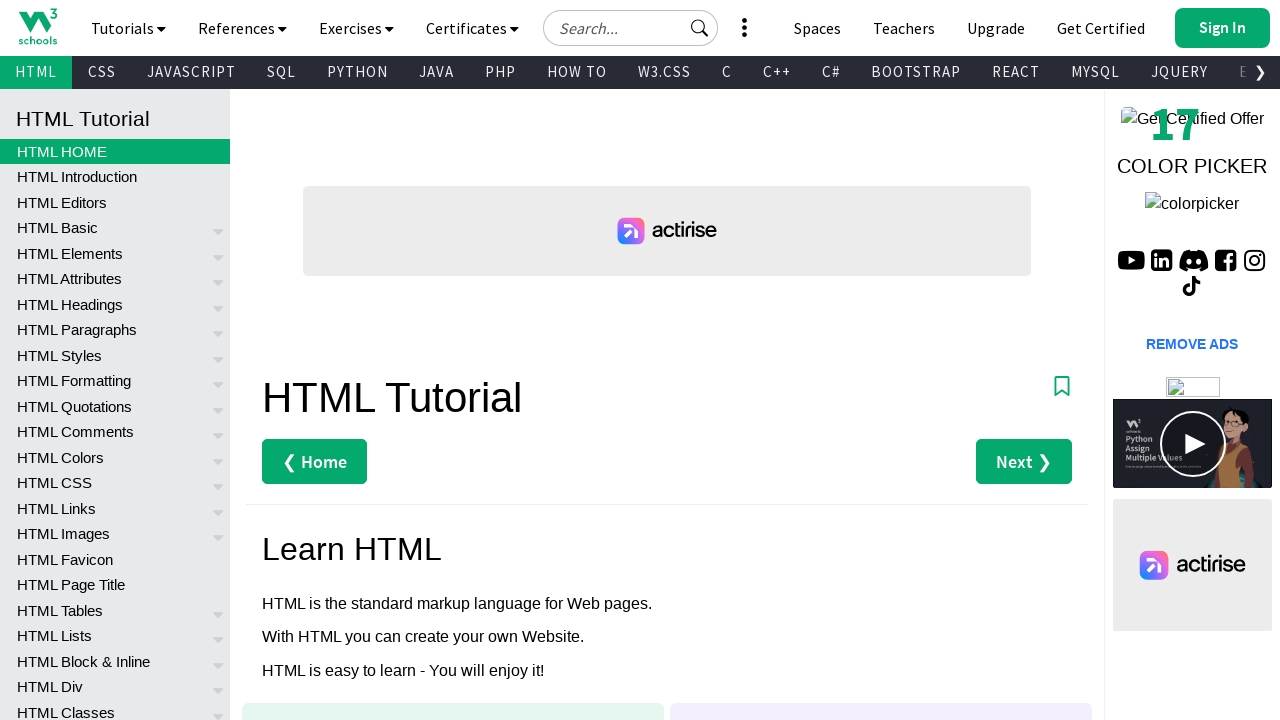